Tests alert and confirm popup buttons

Starting URL: https://rahulshettyacademy.com/AutomationPractice/

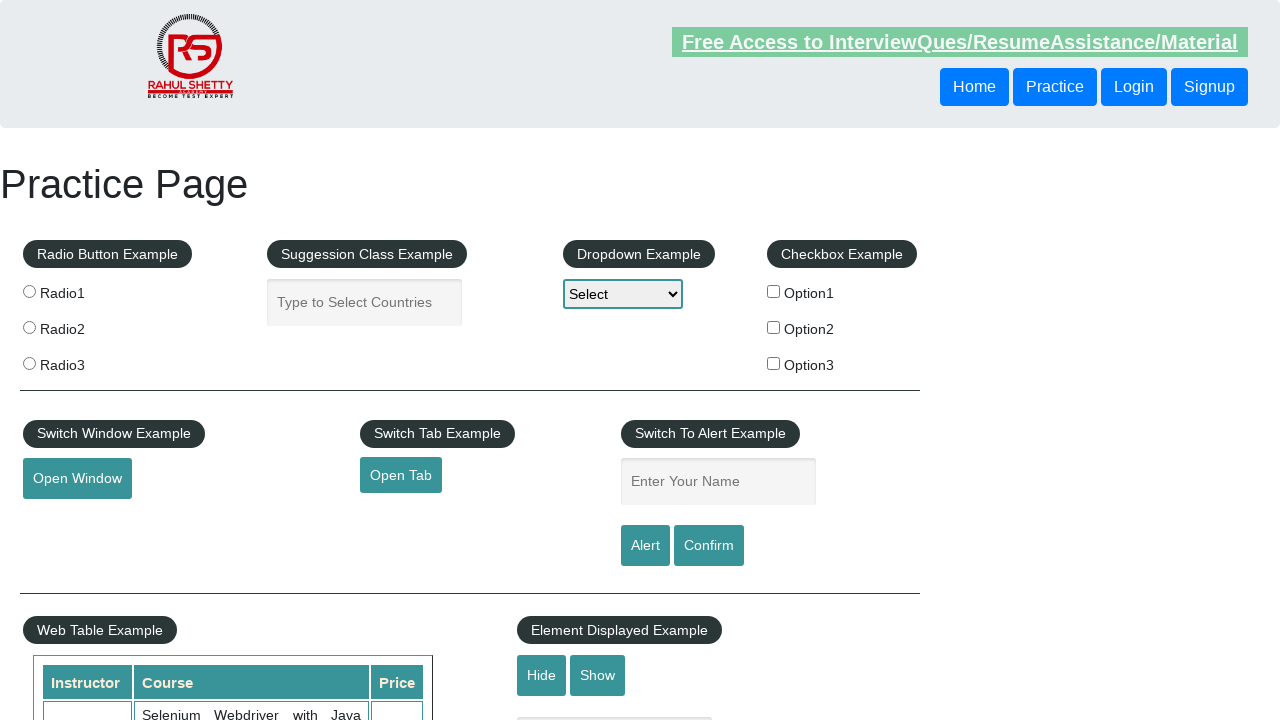

Set up dialog handler to accept all alerts and confirms
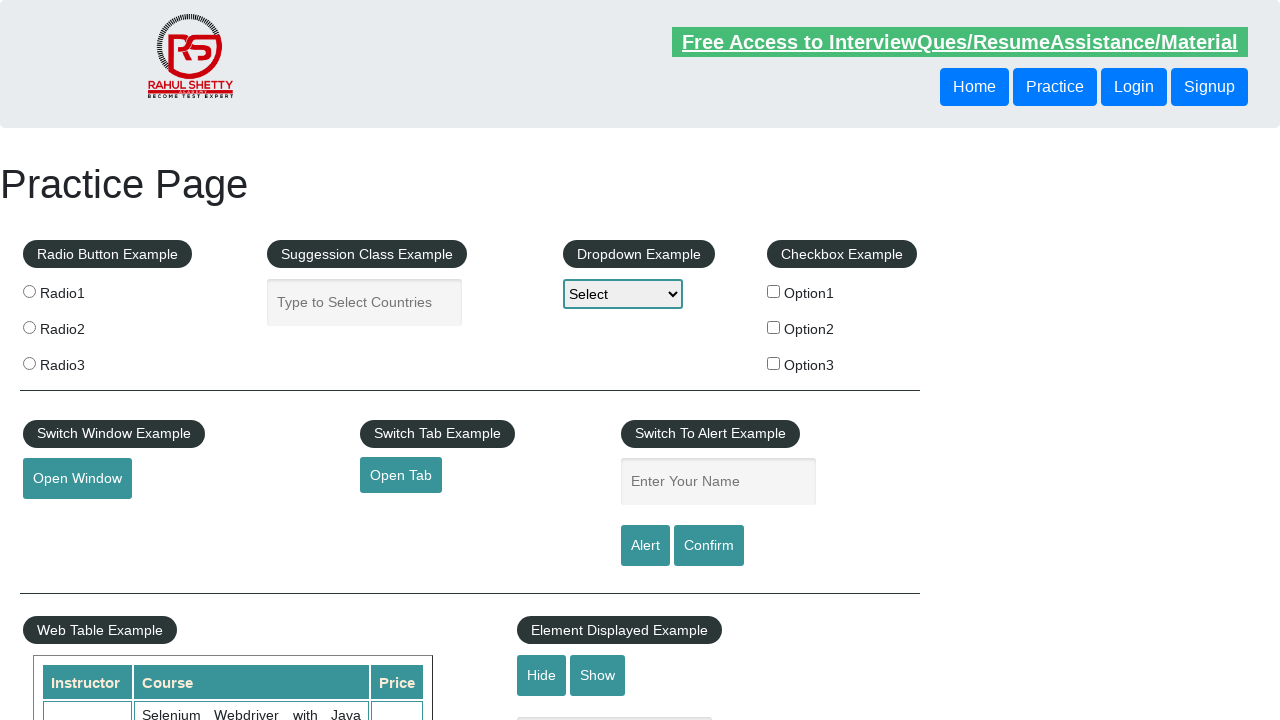

Clicked alert button to trigger alert popup at (645, 546) on #alertbtn
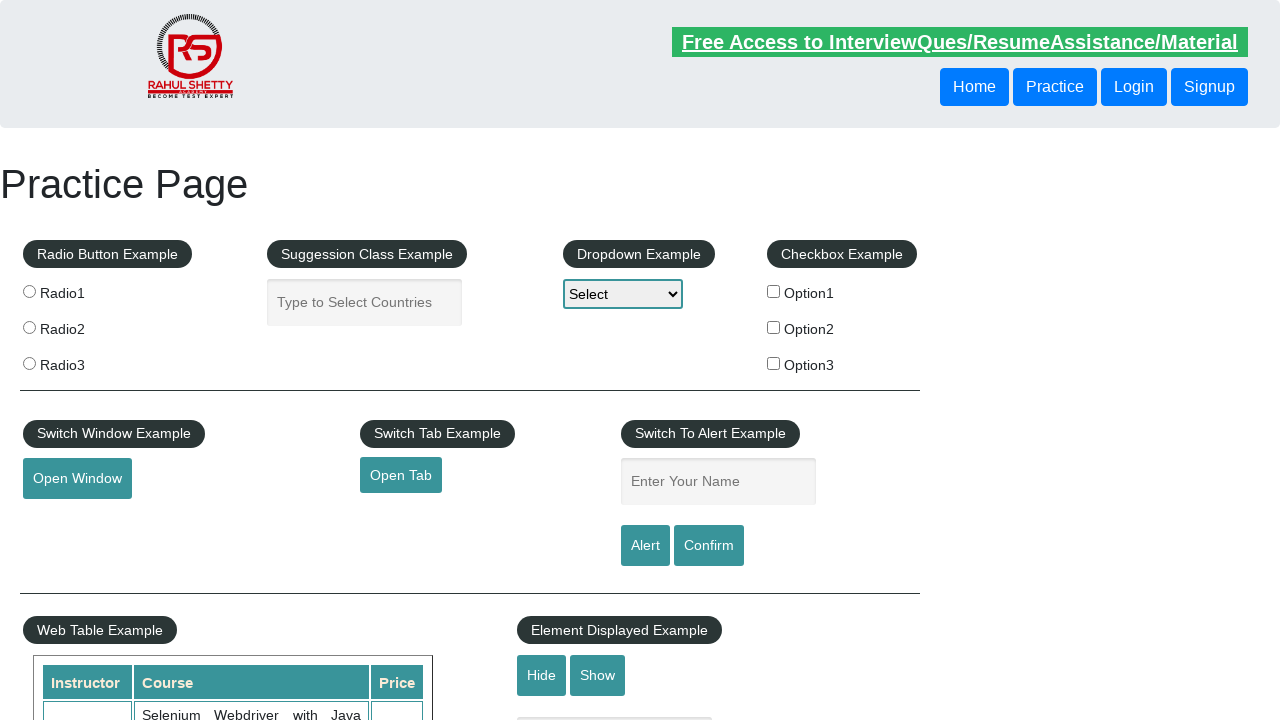

Clicked confirm button to trigger confirm popup at (709, 546) on #confirmbtn
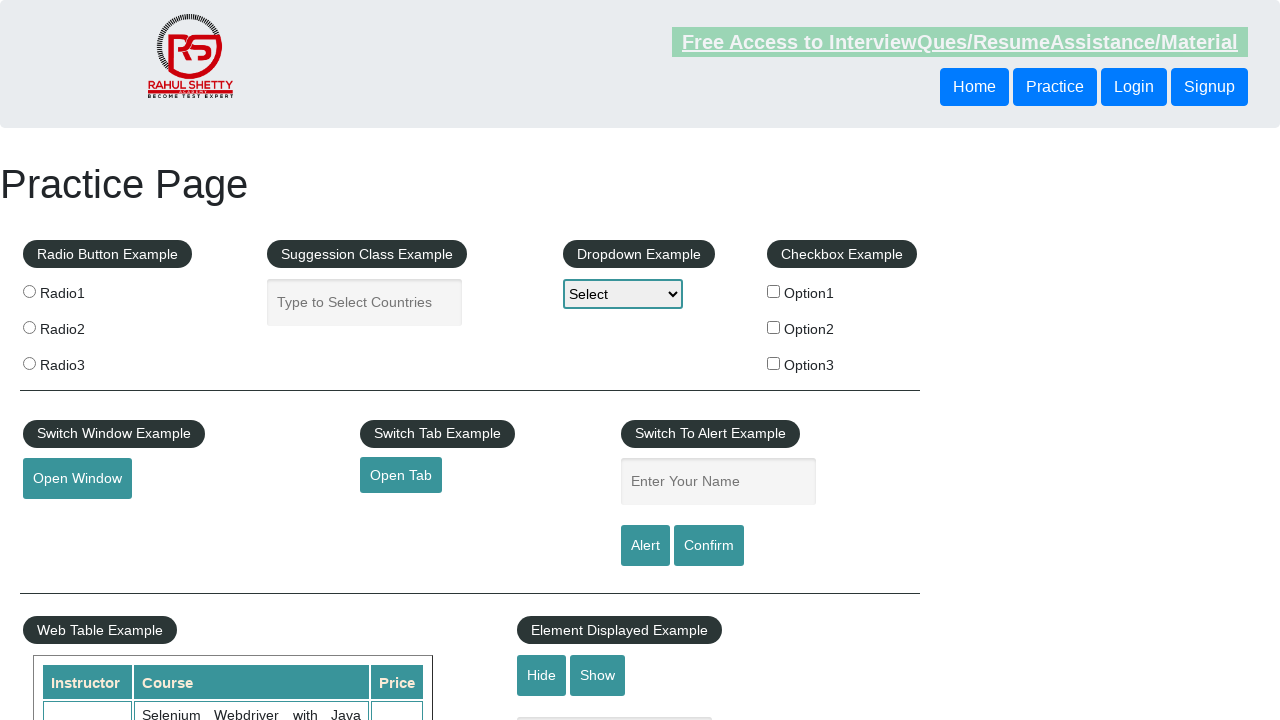

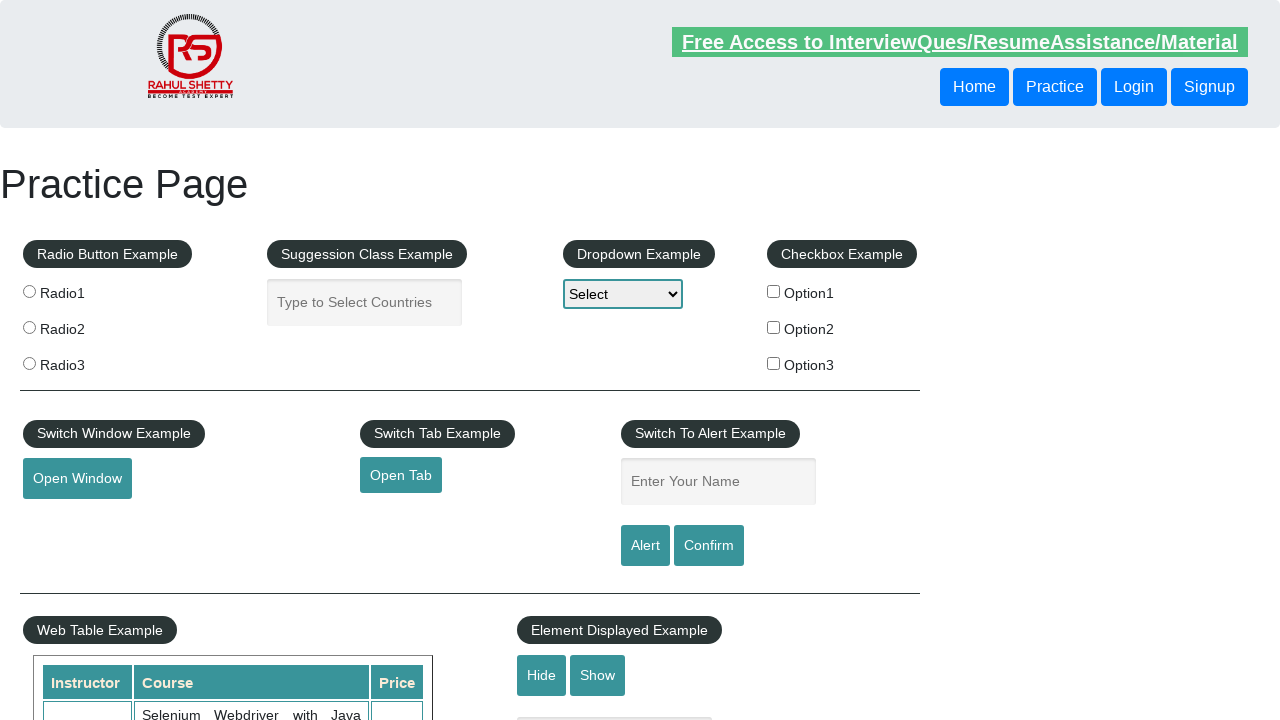